Tests the Playwright homepage by verifying the page title contains "Playwright", then locating and clicking the "Get Started" link to navigate to the intro documentation page.

Starting URL: https://playwright.dev/

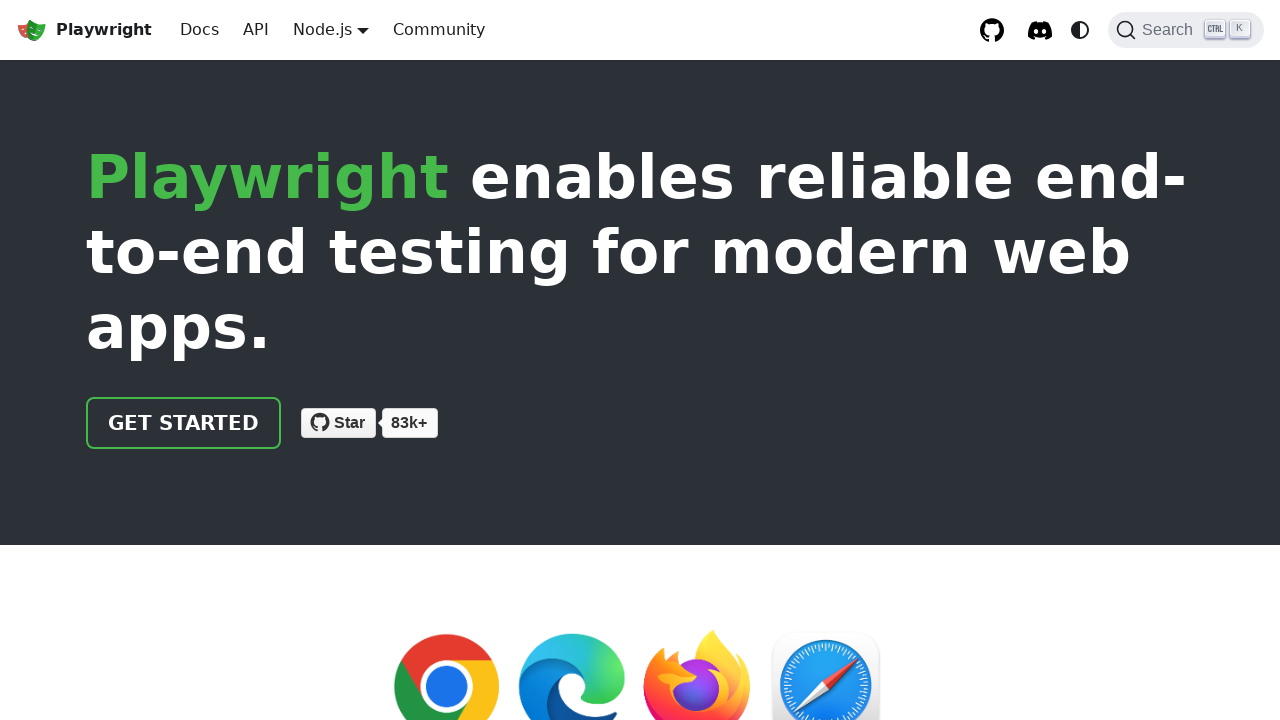

Verified page title contains 'Playwright'
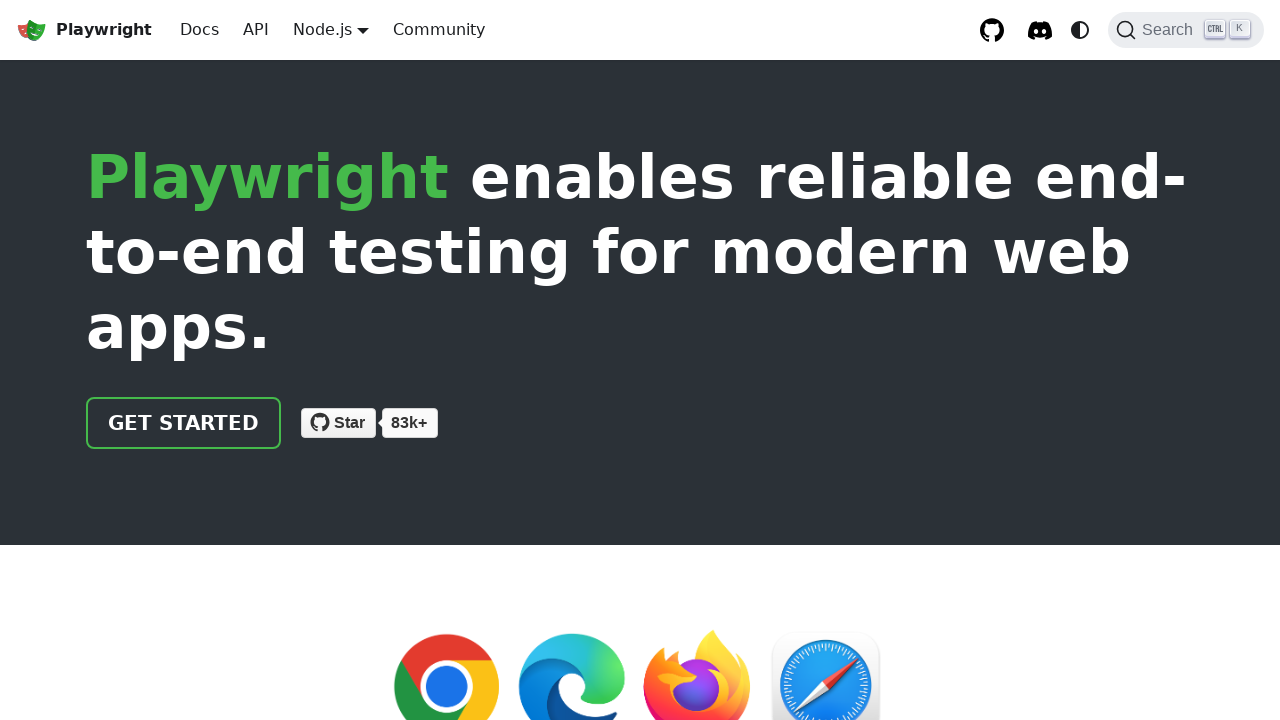

Located the Get Started link
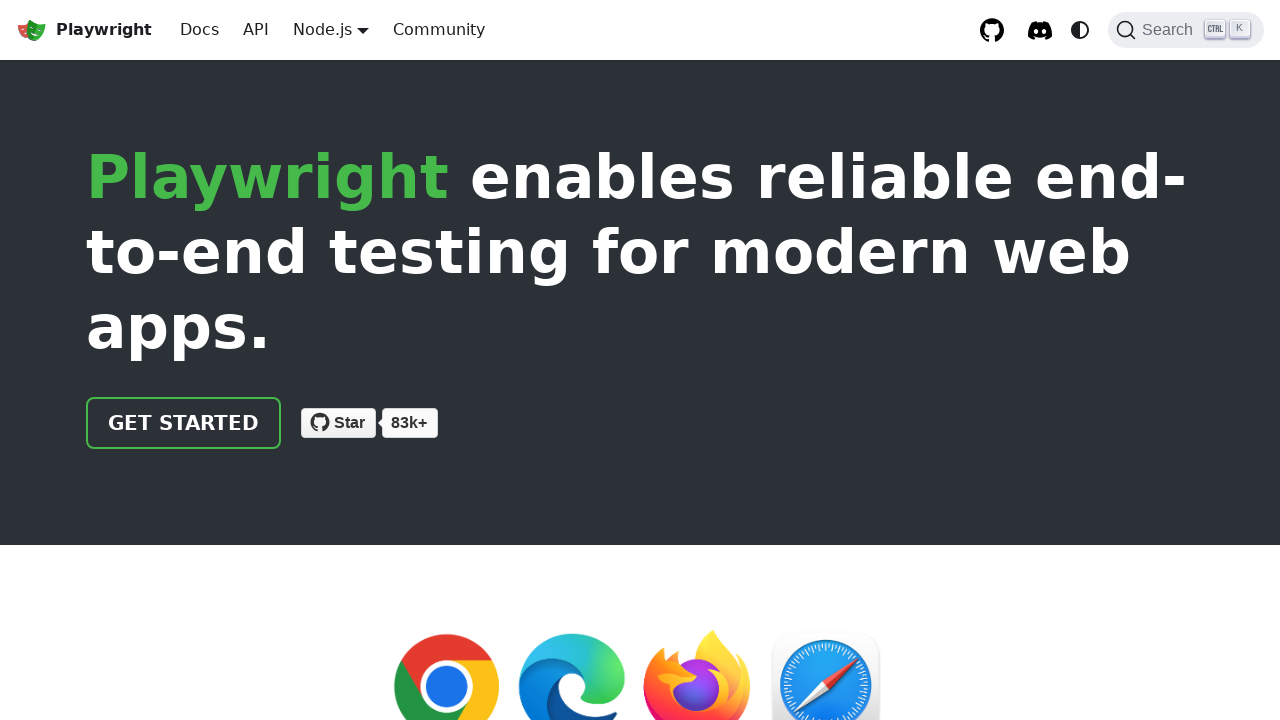

Verified Get Started link has href attribute '/docs/intro'
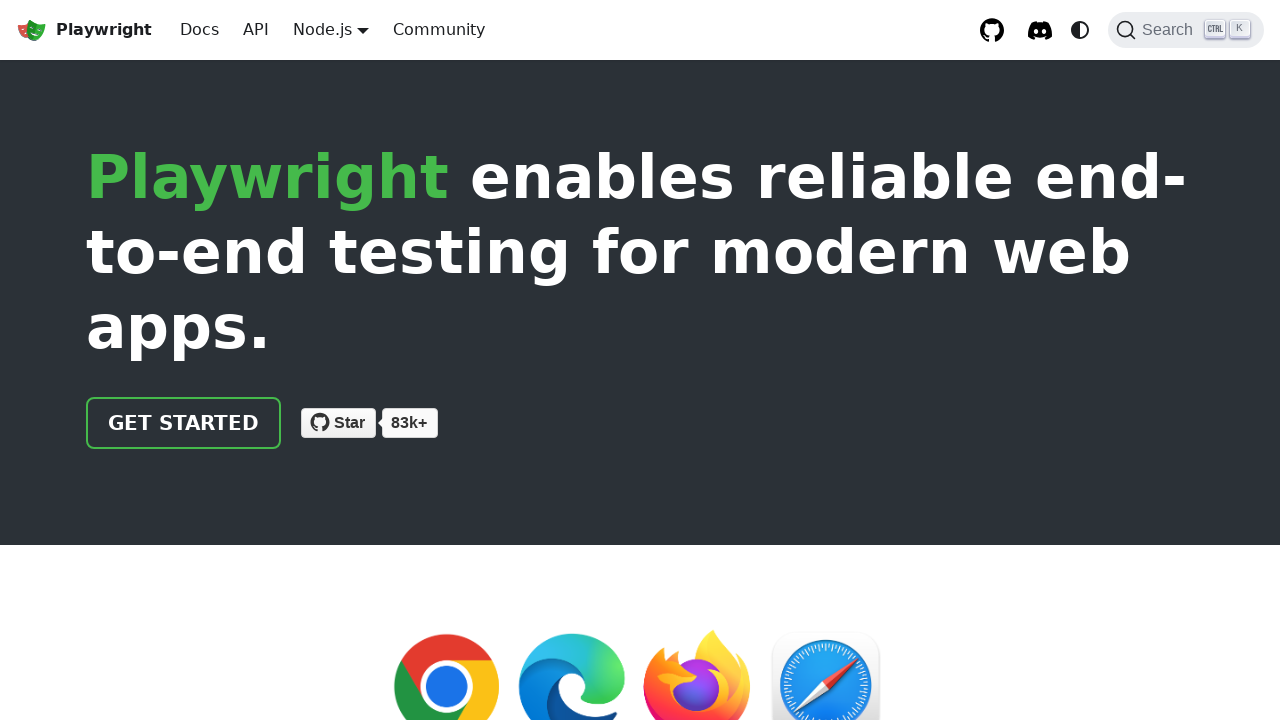

Clicked the Get Started link at (184, 423) on a:has-text('Get started')
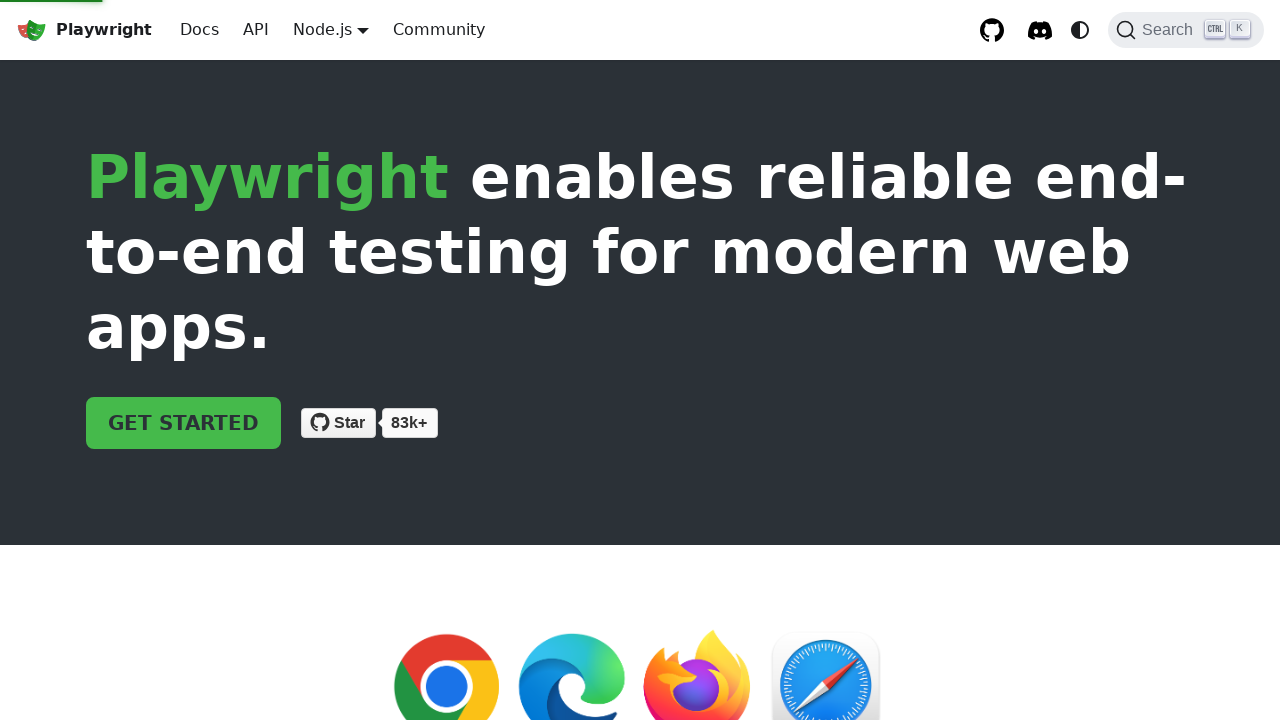

Navigated to intro documentation page
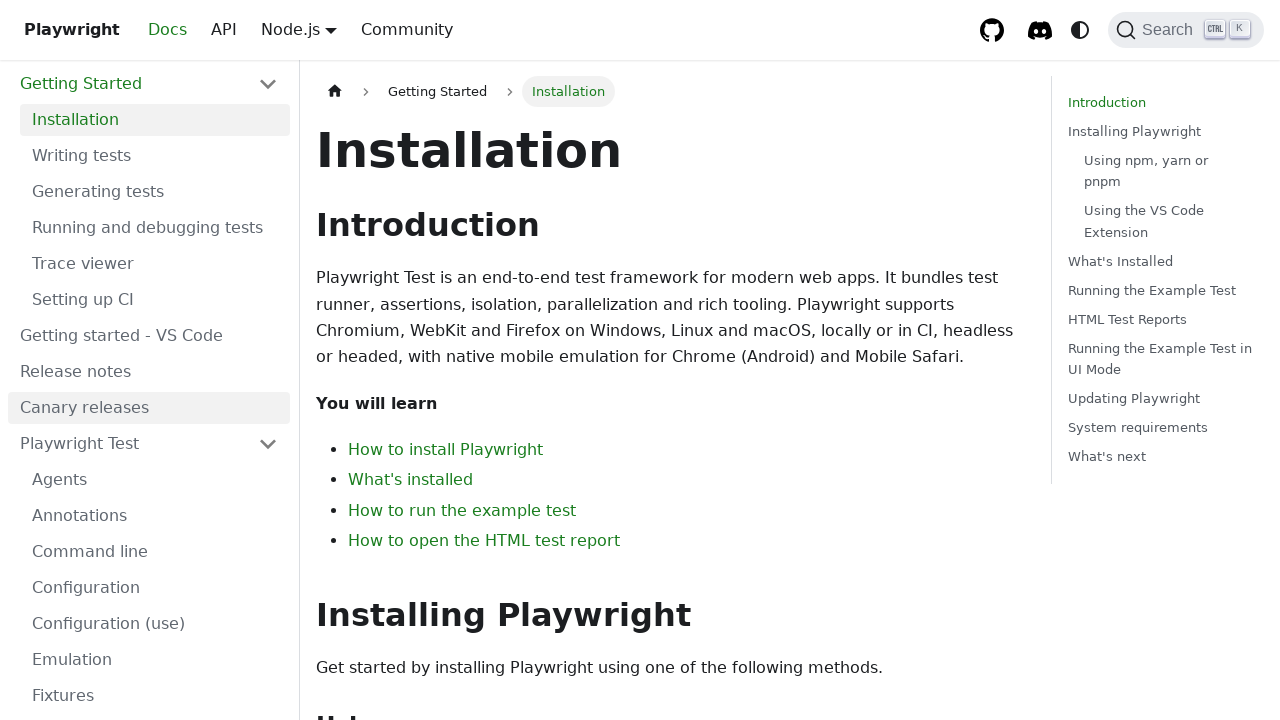

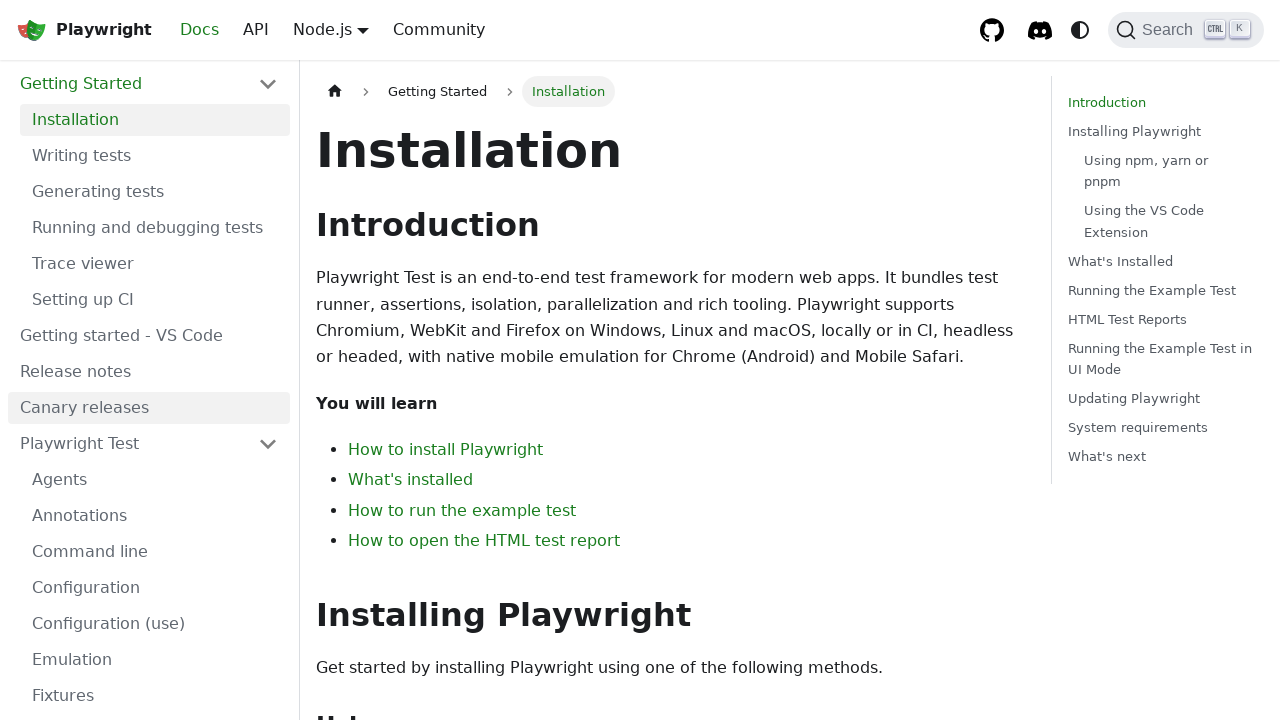